Tests clicking on checkbox and radio button elements using parent click and label selector techniques

Starting URL: https://demoqa.com/automation-practice-form

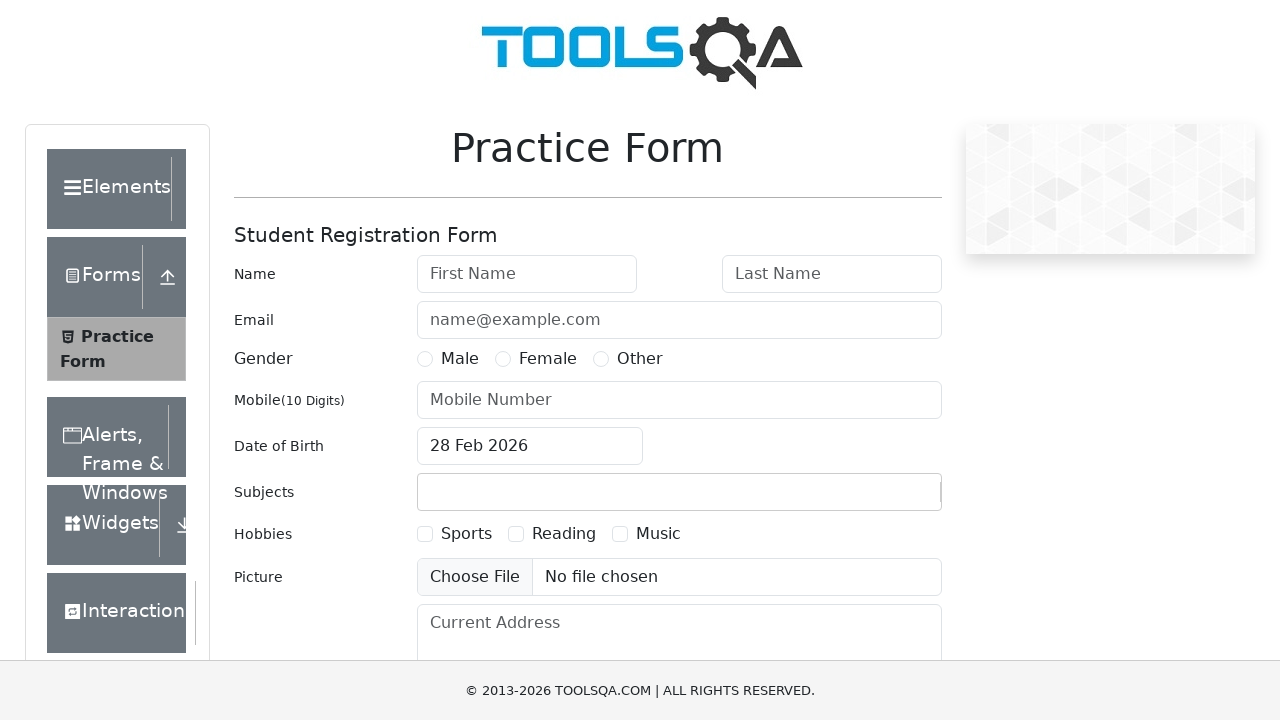

Clicked checkbox parent element for hobbies-checkbox-1 at (454, 534) on #hobbies-checkbox-1 >> ..
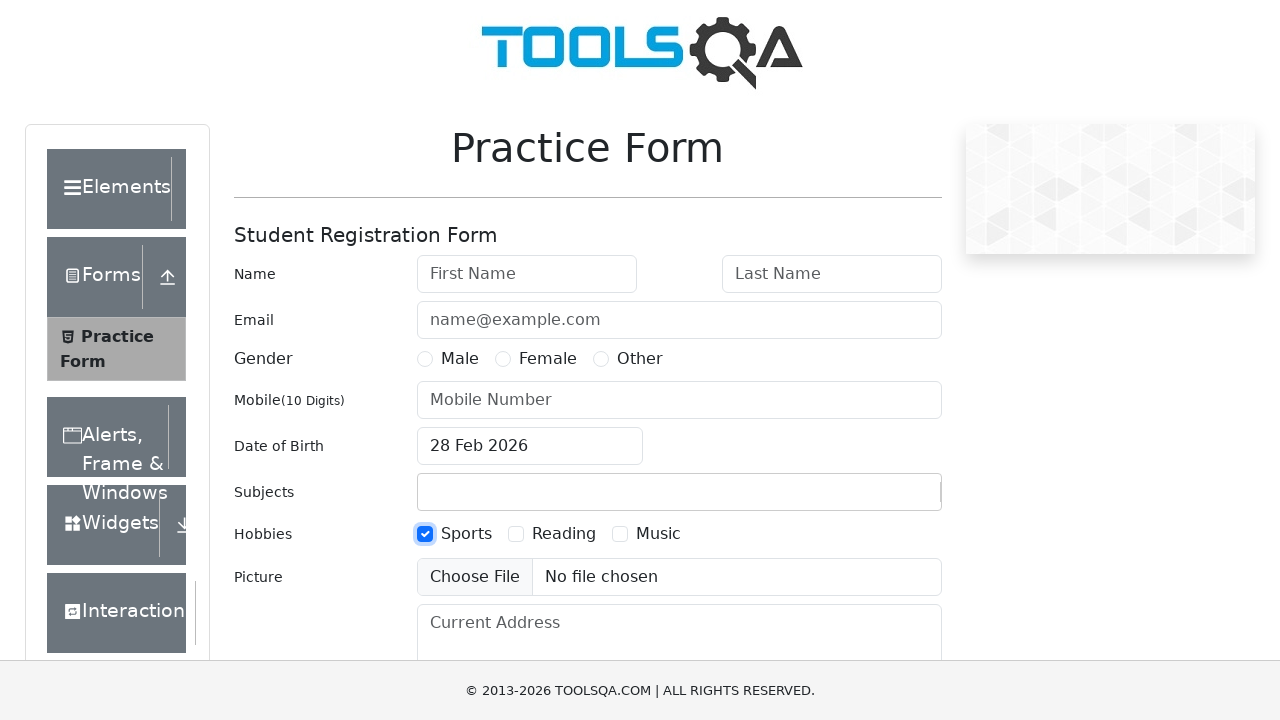

Clicked label to select gender radio button option 3 at (640, 359) on [for=gender-radio-3]
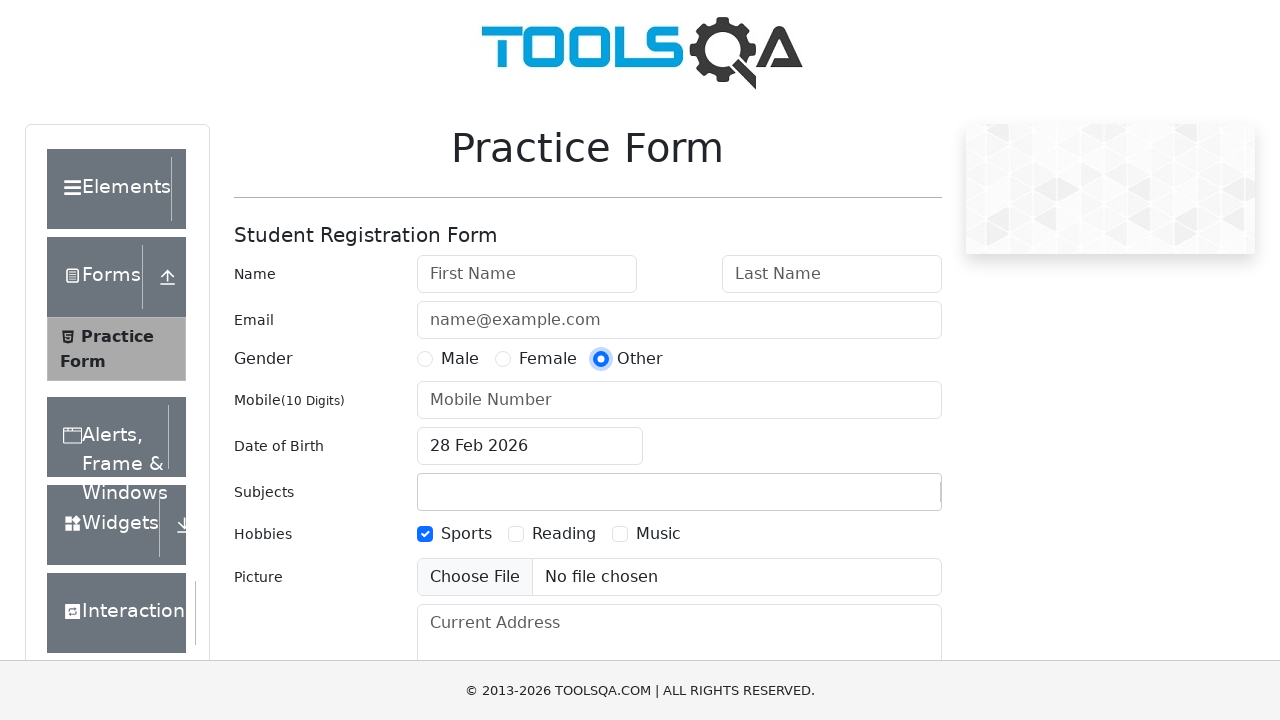

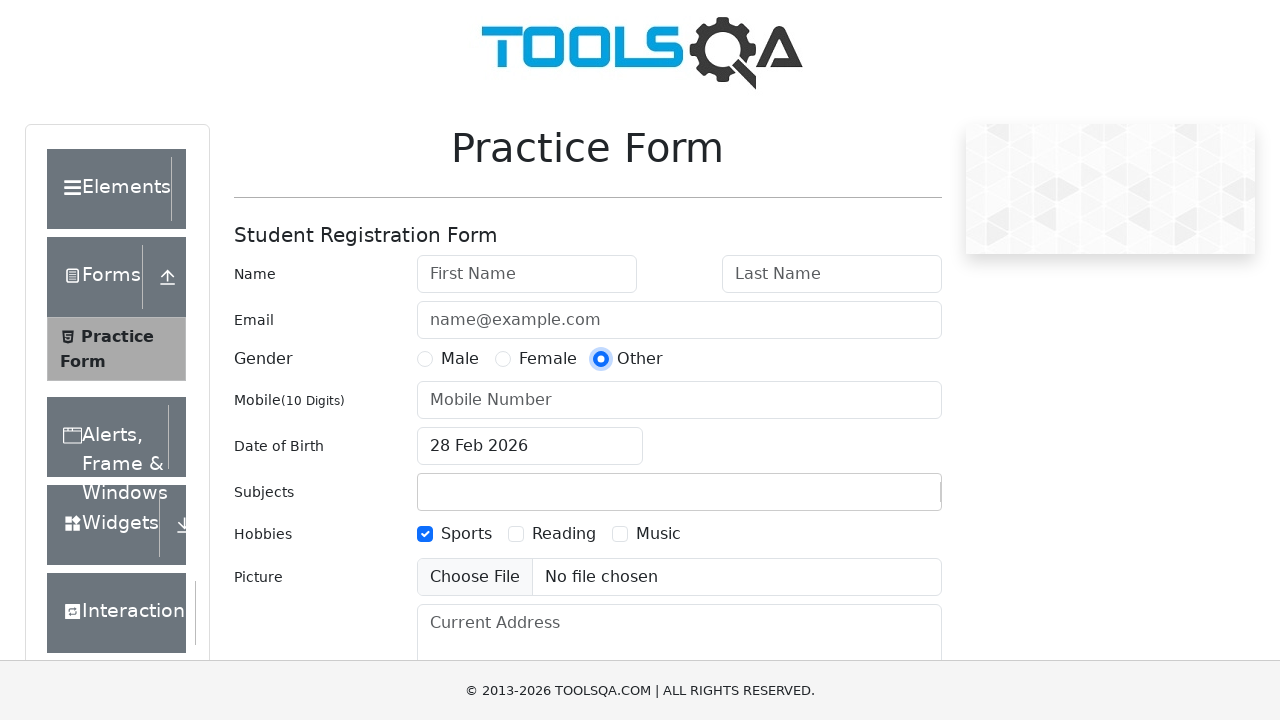